Navigates to the Datantech homepage and verifies the page loads successfully

Starting URL: https://www.datantech.com

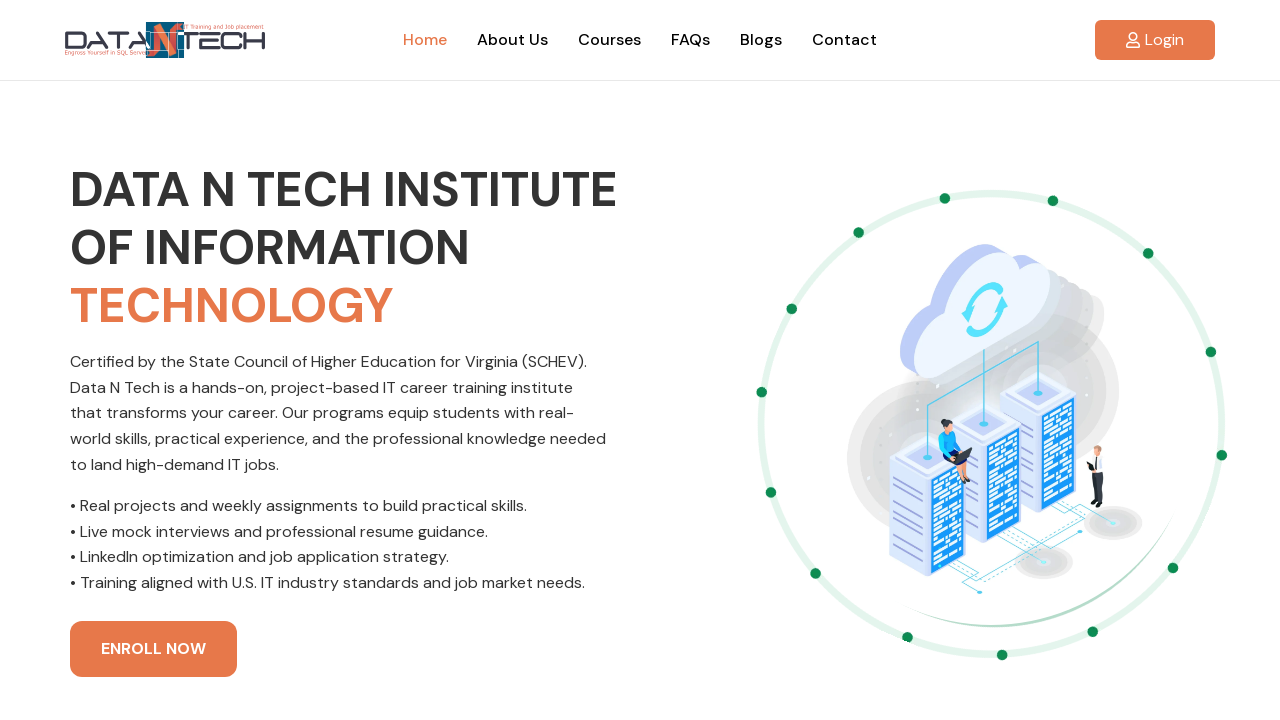

Waited for page DOM content to load
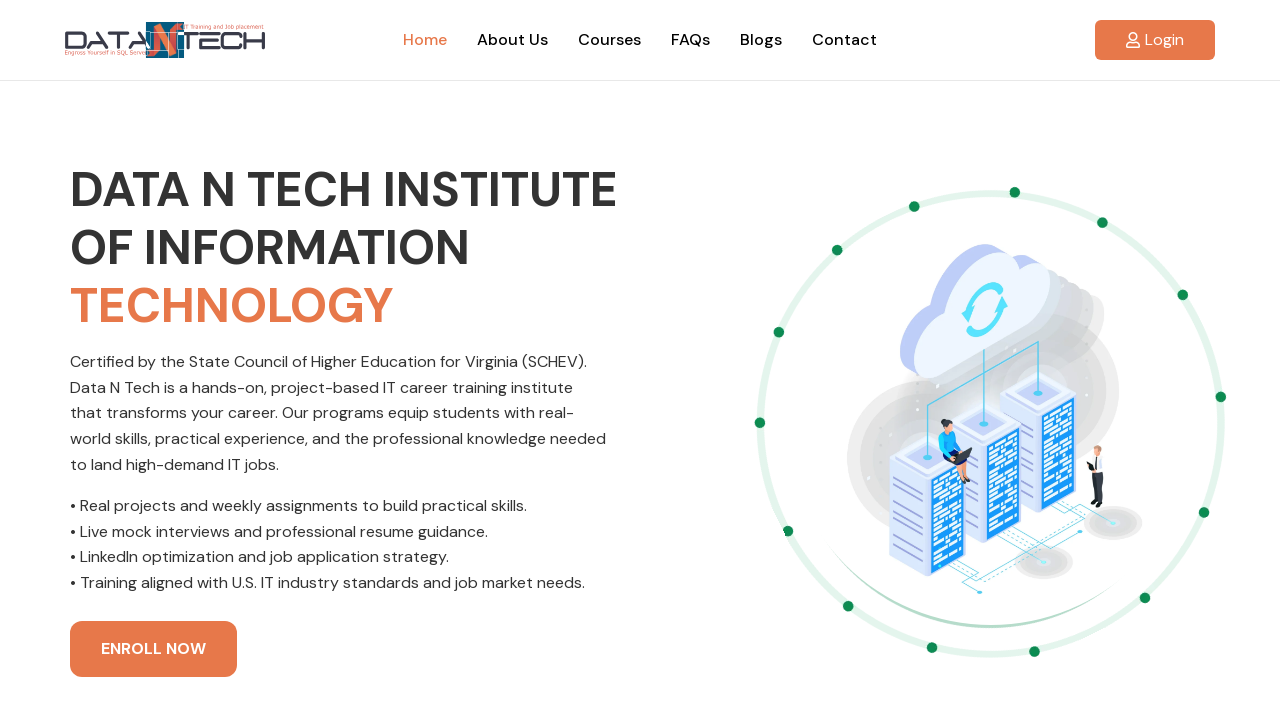

Verified body element is present on Datantech homepage
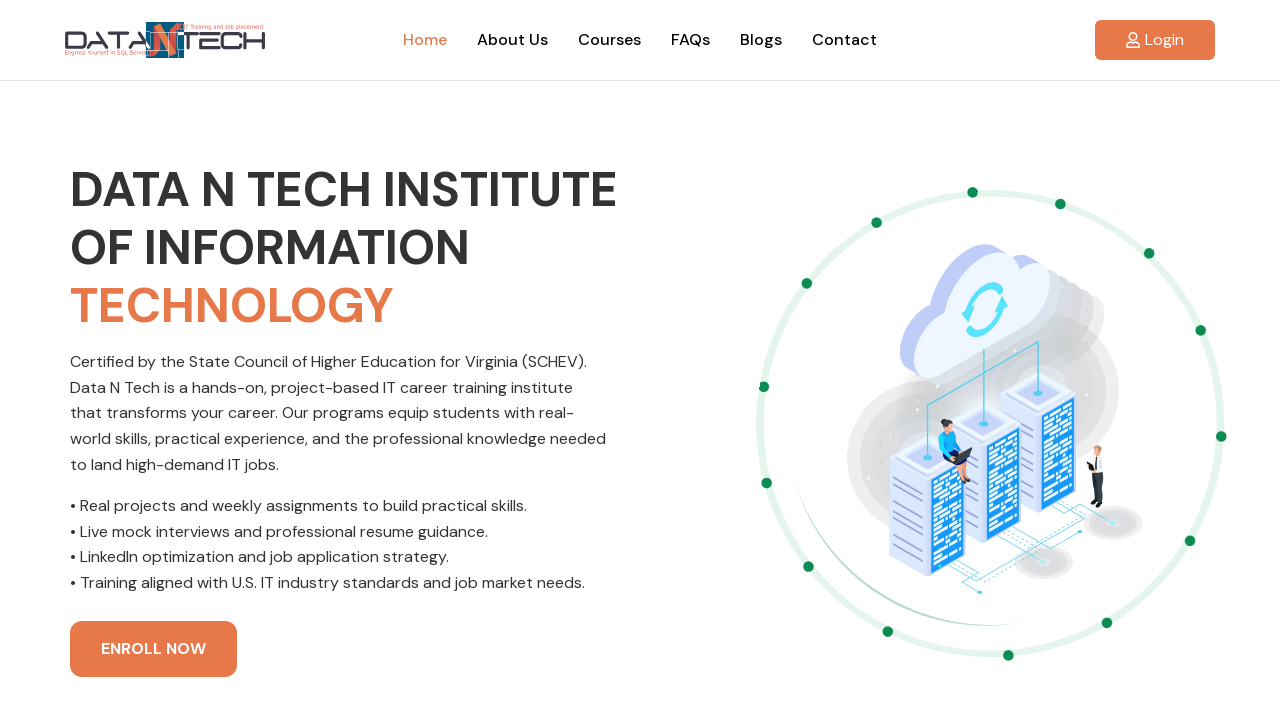

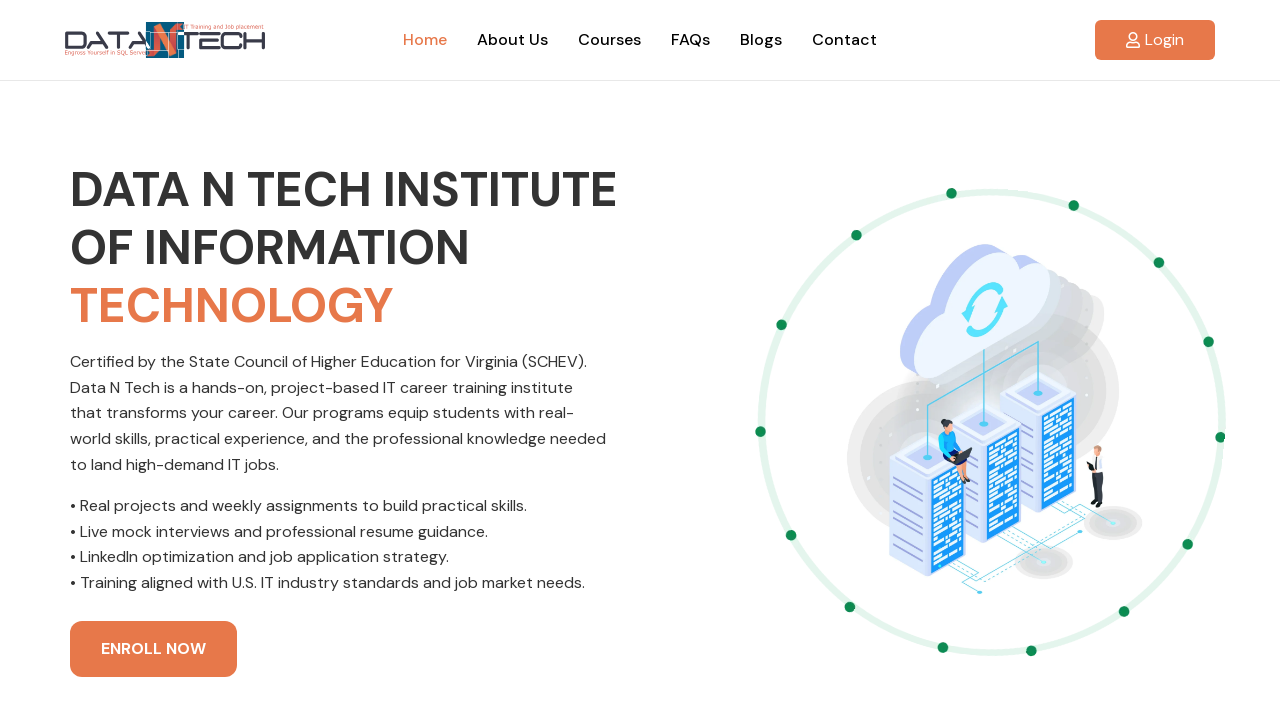